Tests adding todo items to the list by creating two todos and verifying they appear in the list.

Starting URL: https://demo.playwright.dev/todomvc

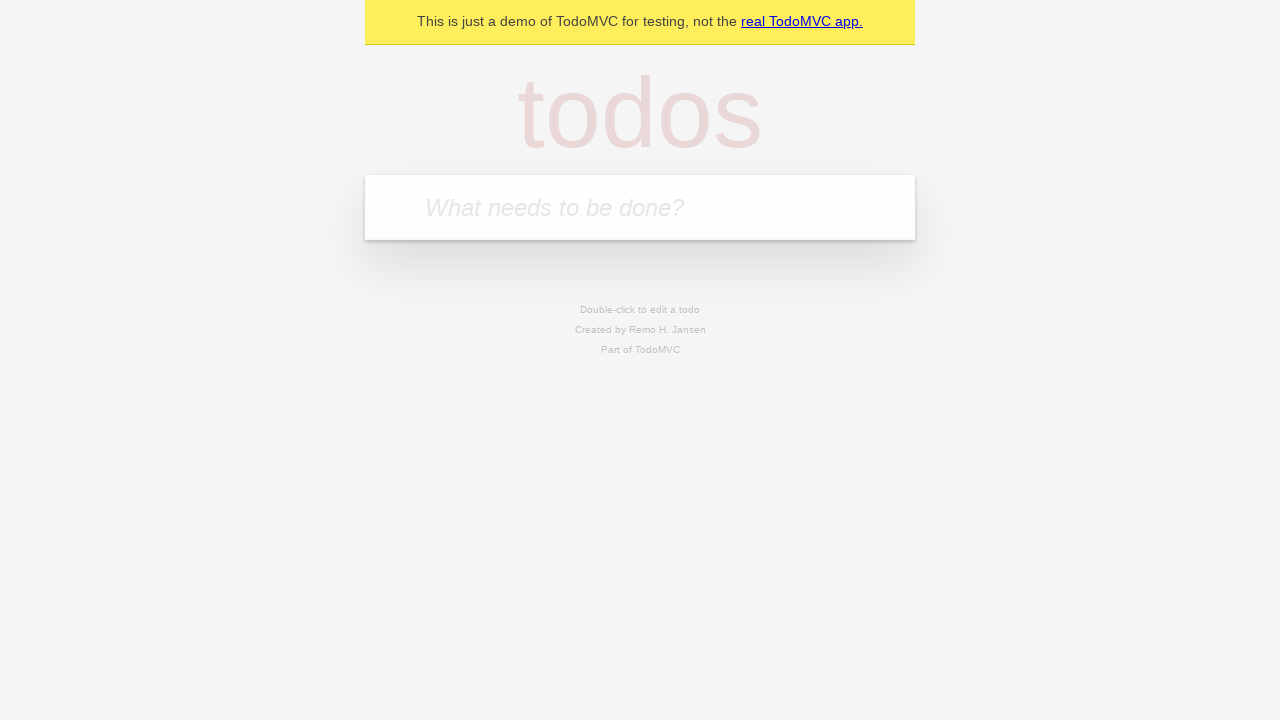

Filled new todo input with 'buy some cheese' on .new-todo
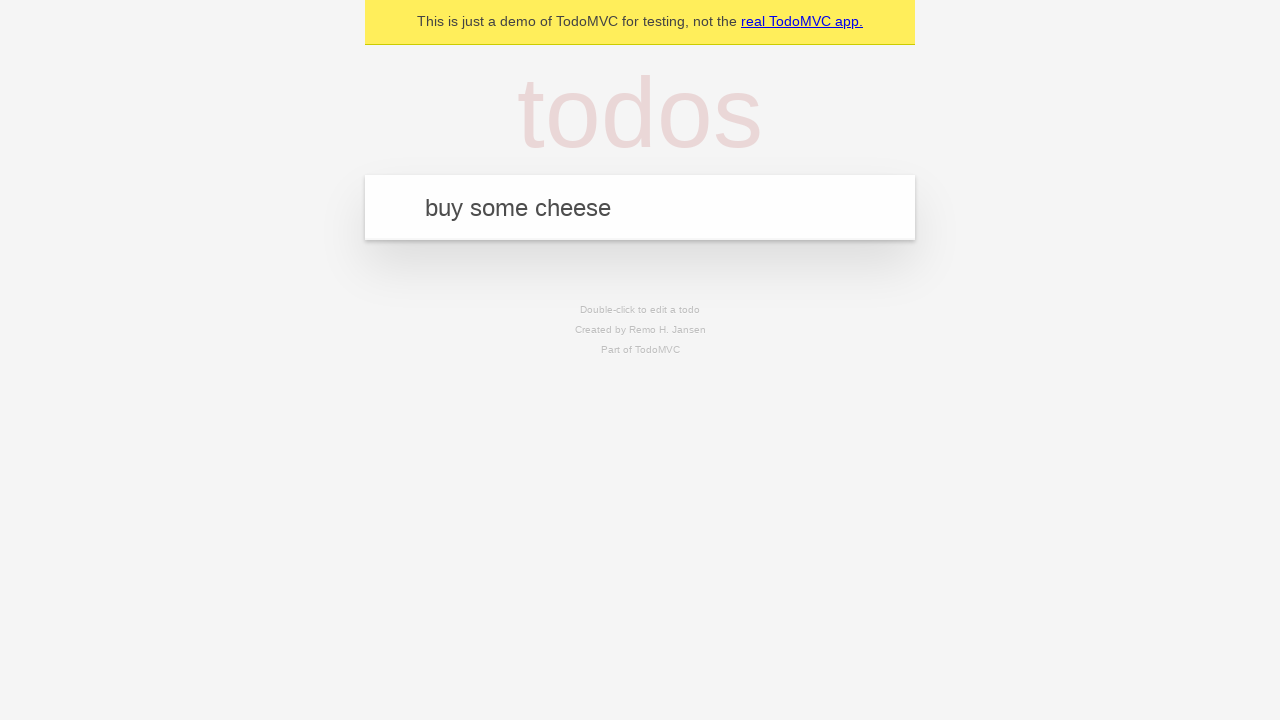

Pressed Enter to create first todo item on .new-todo
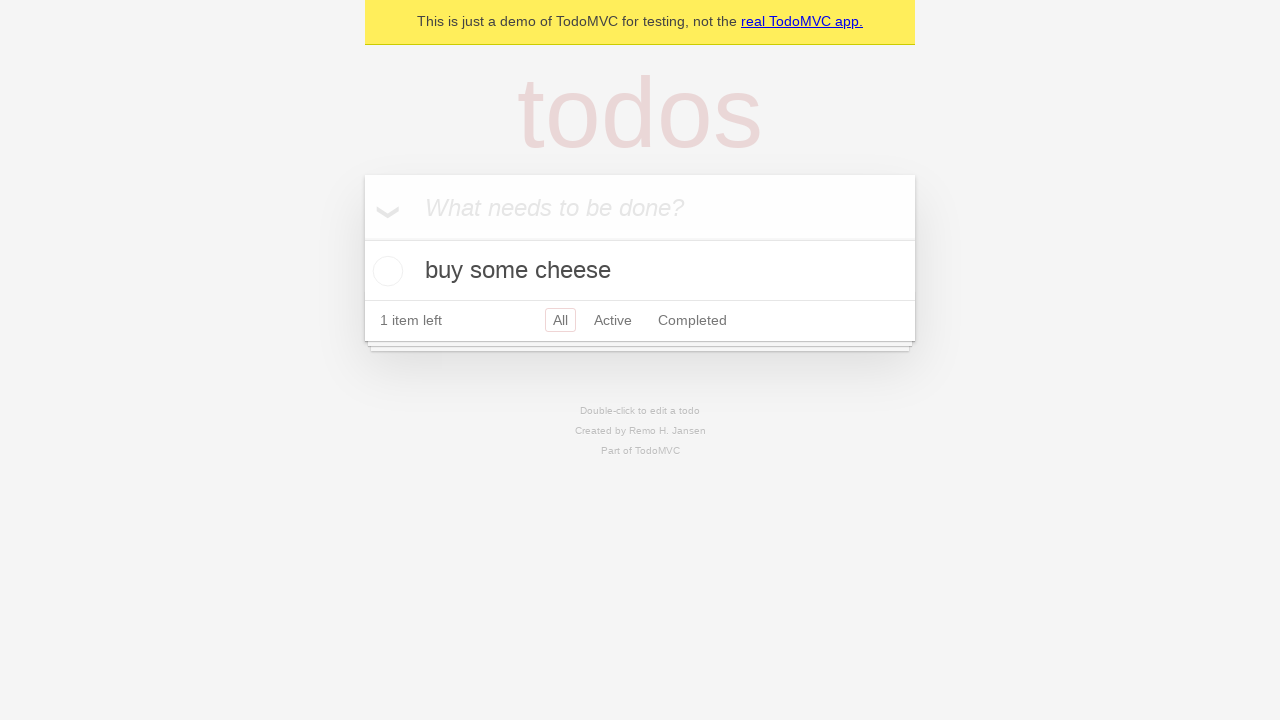

First todo item appeared in the list
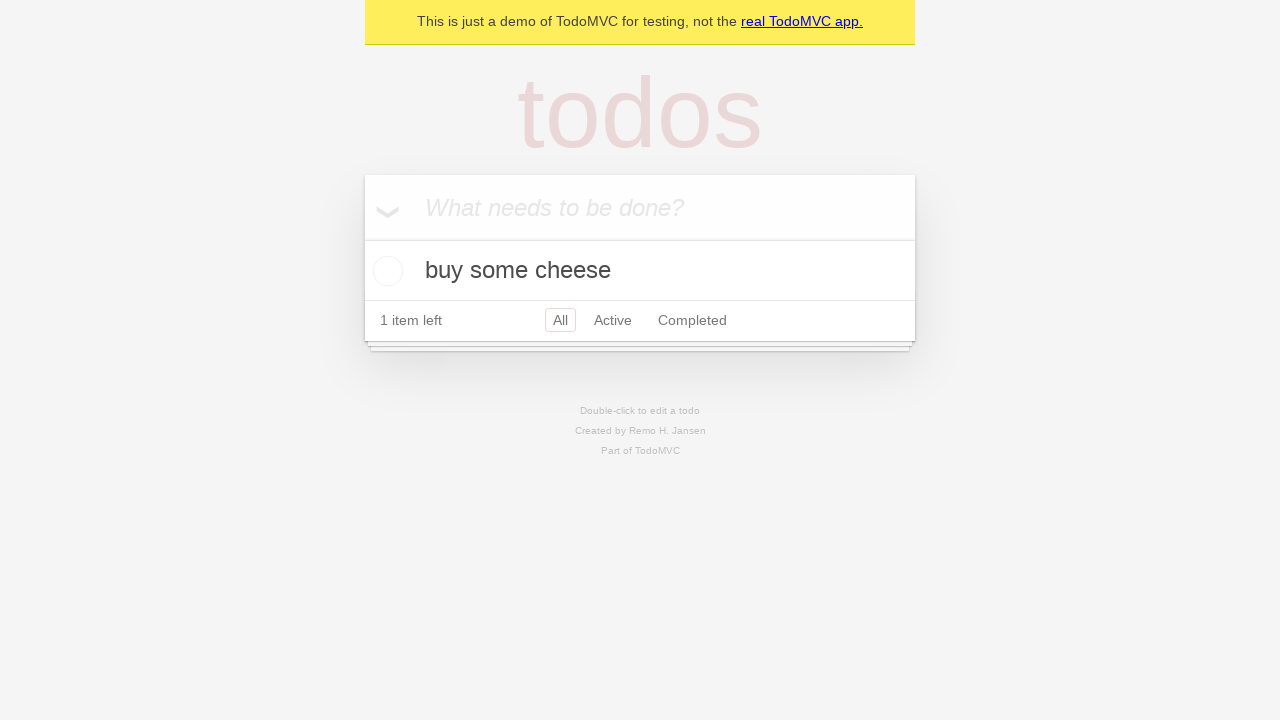

Filled new todo input with 'feed the cat' on .new-todo
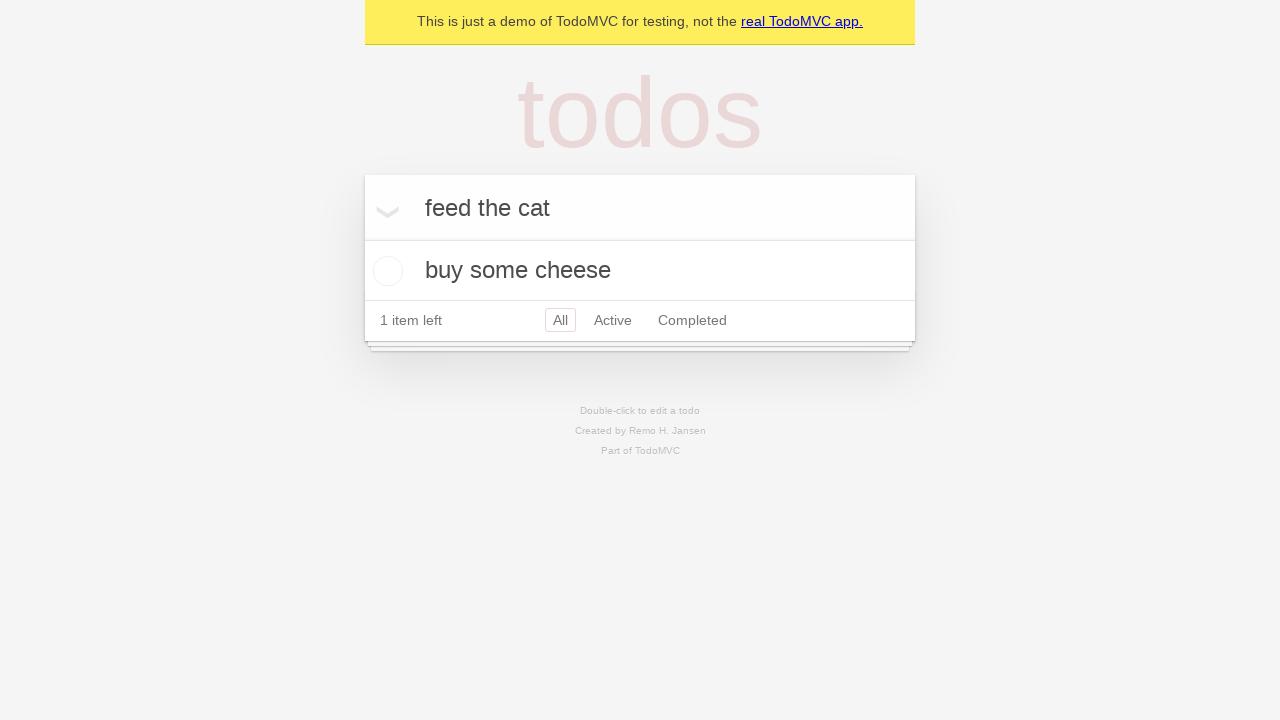

Pressed Enter to create second todo item on .new-todo
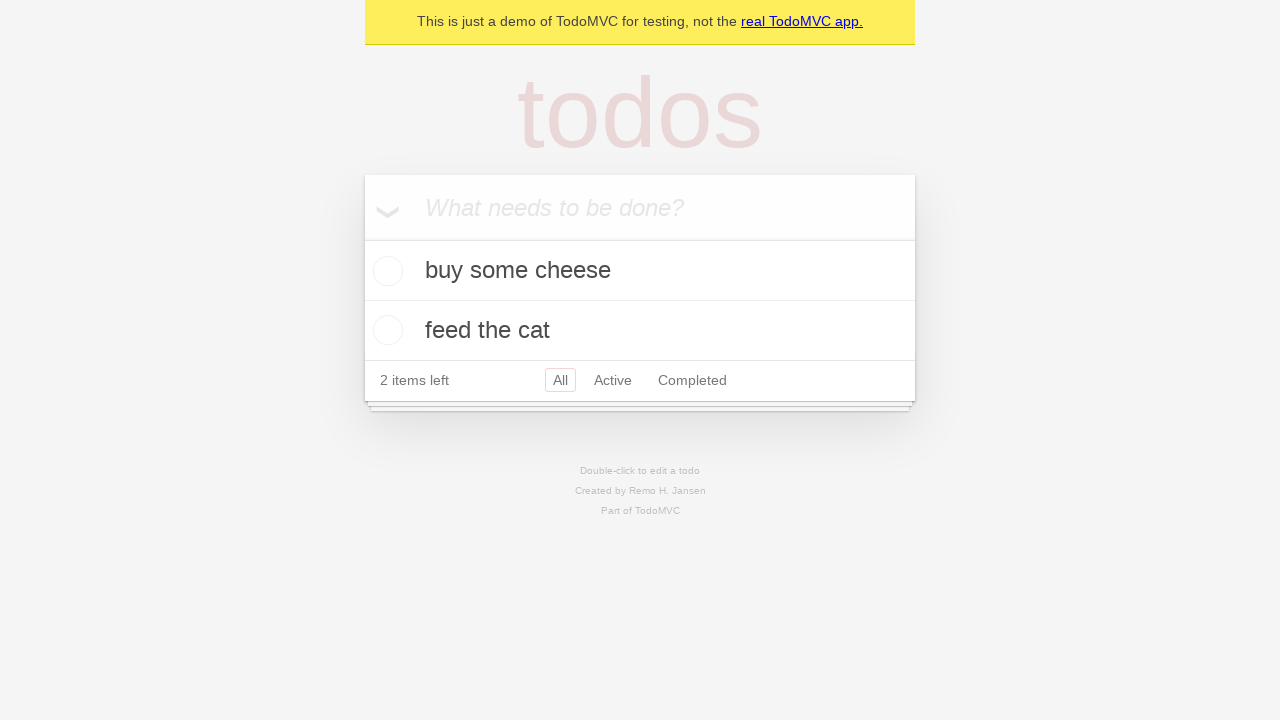

Second todo item appeared in the list
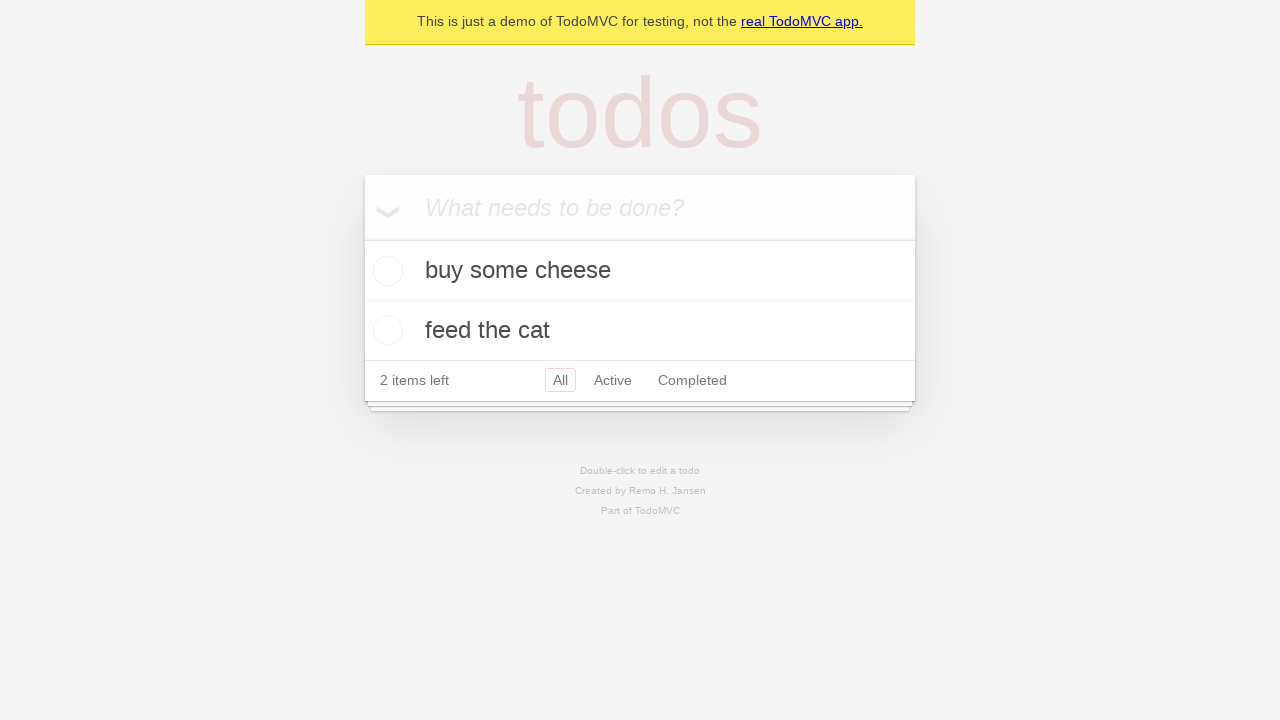

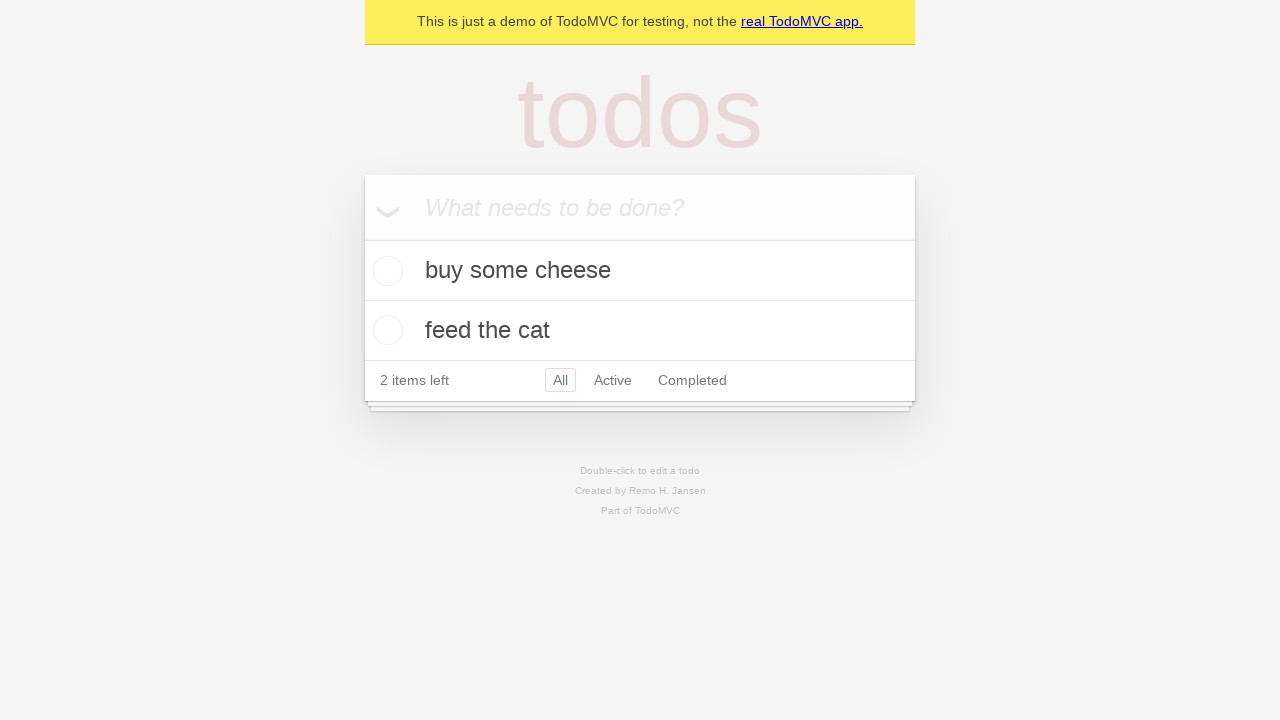